Tests basic checkbox functionality by clicking on a checkbox element on a demo page and verifying the interaction

Starting URL: https://syntaxprojects.com/basic-checkbox-demo.php

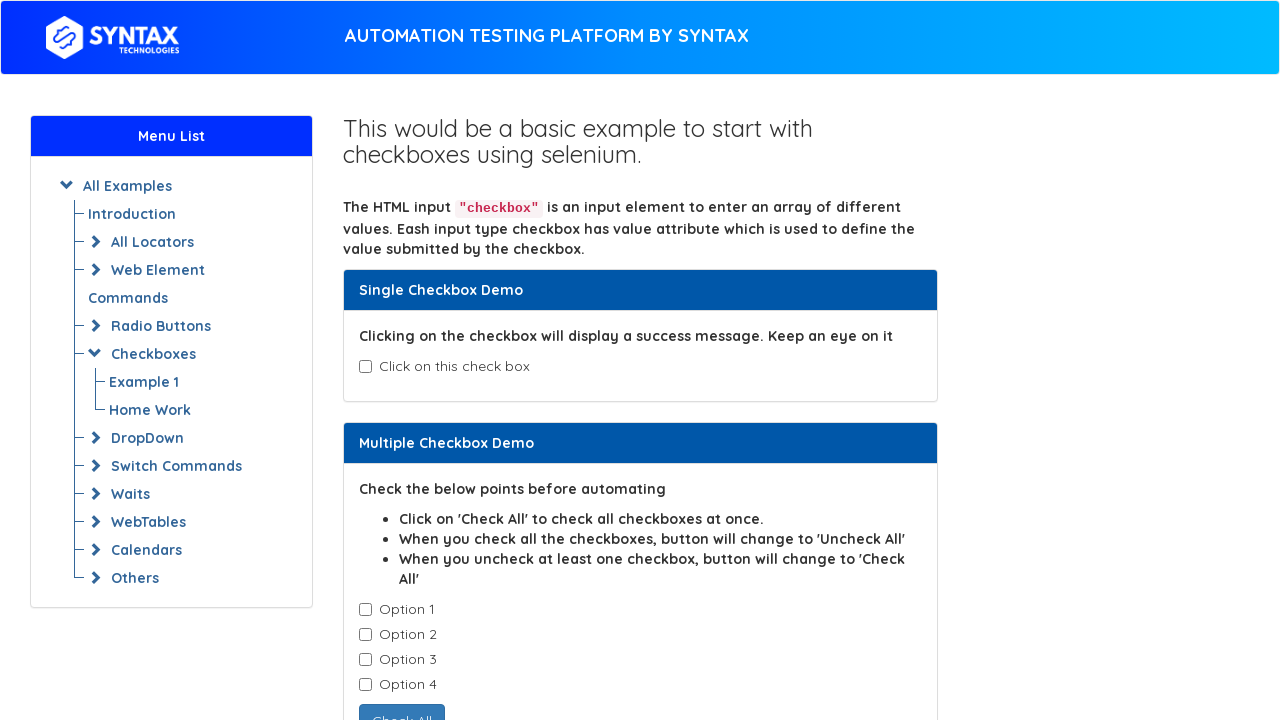

Navigated to basic checkbox demo page
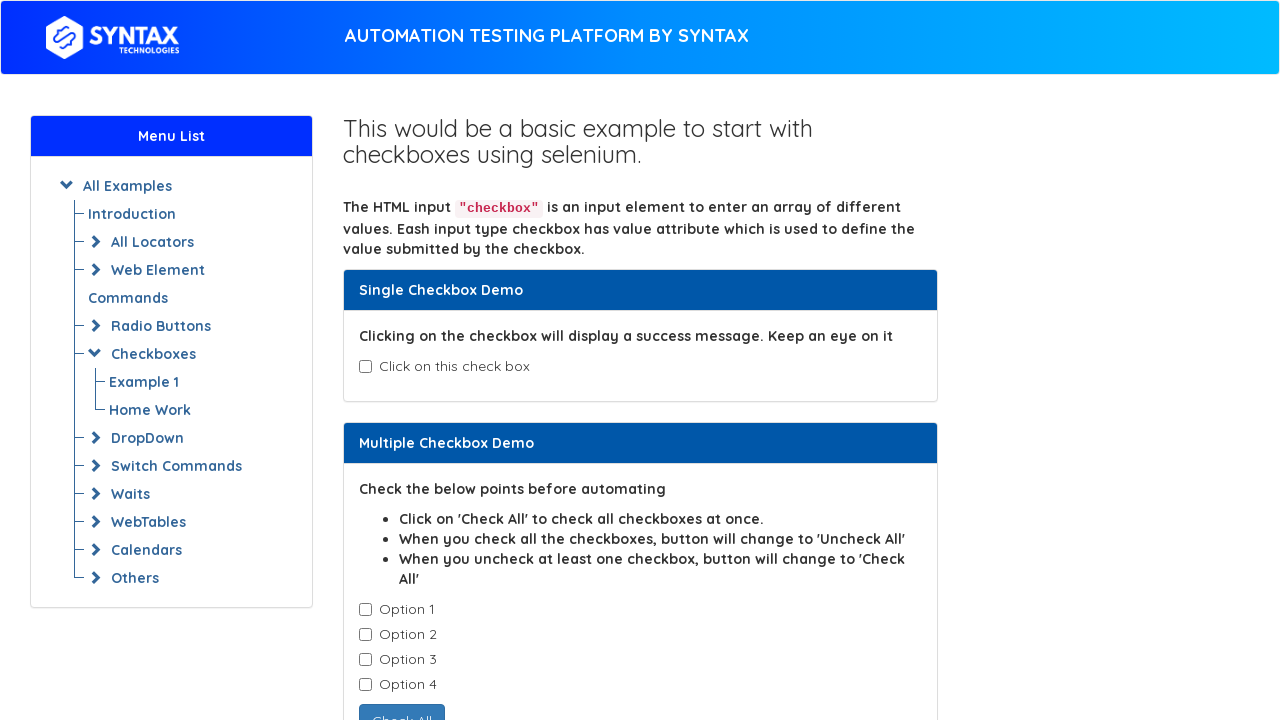

Clicked on the age checkbox element at (365, 367) on input#isAgeSelected
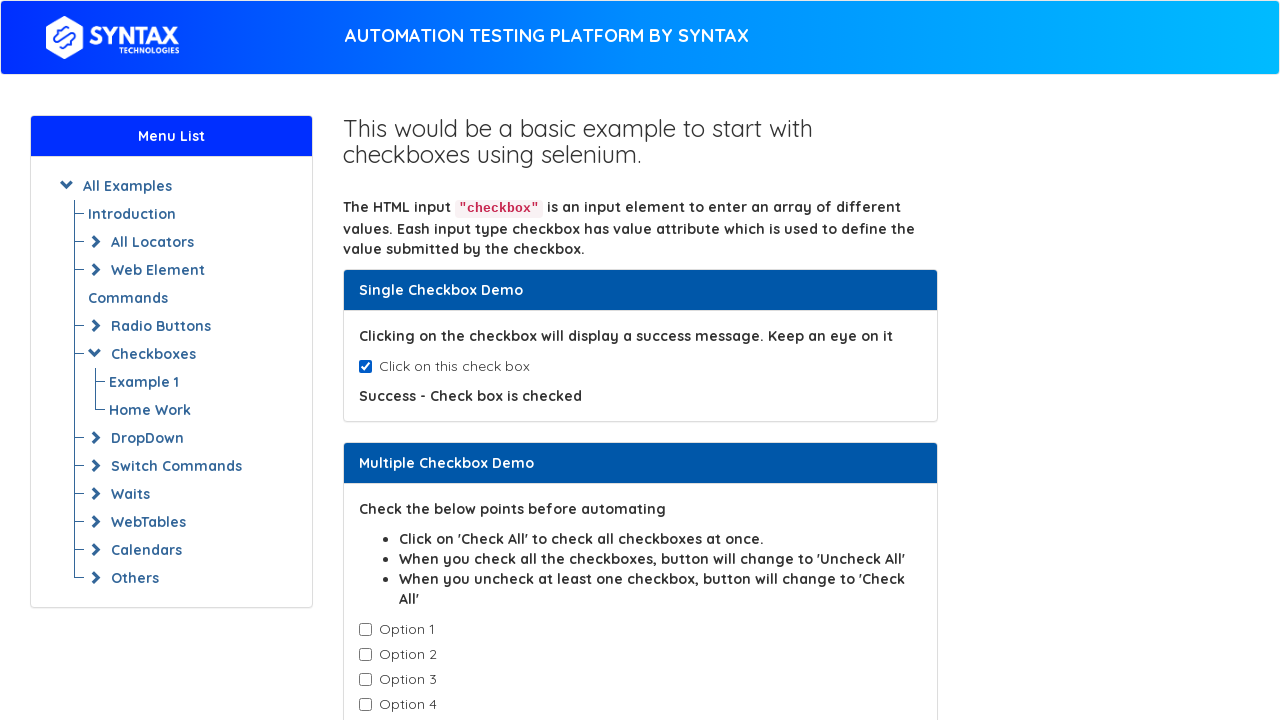

Waited 500ms to observe checkbox state change
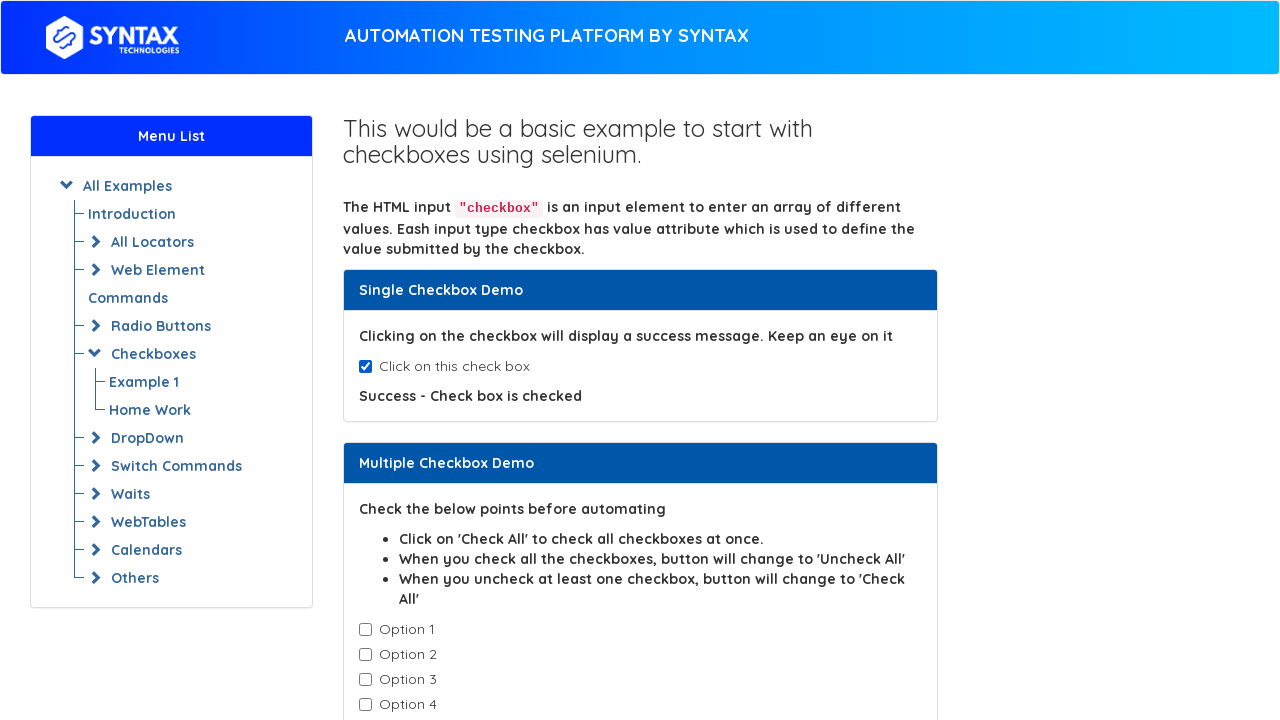

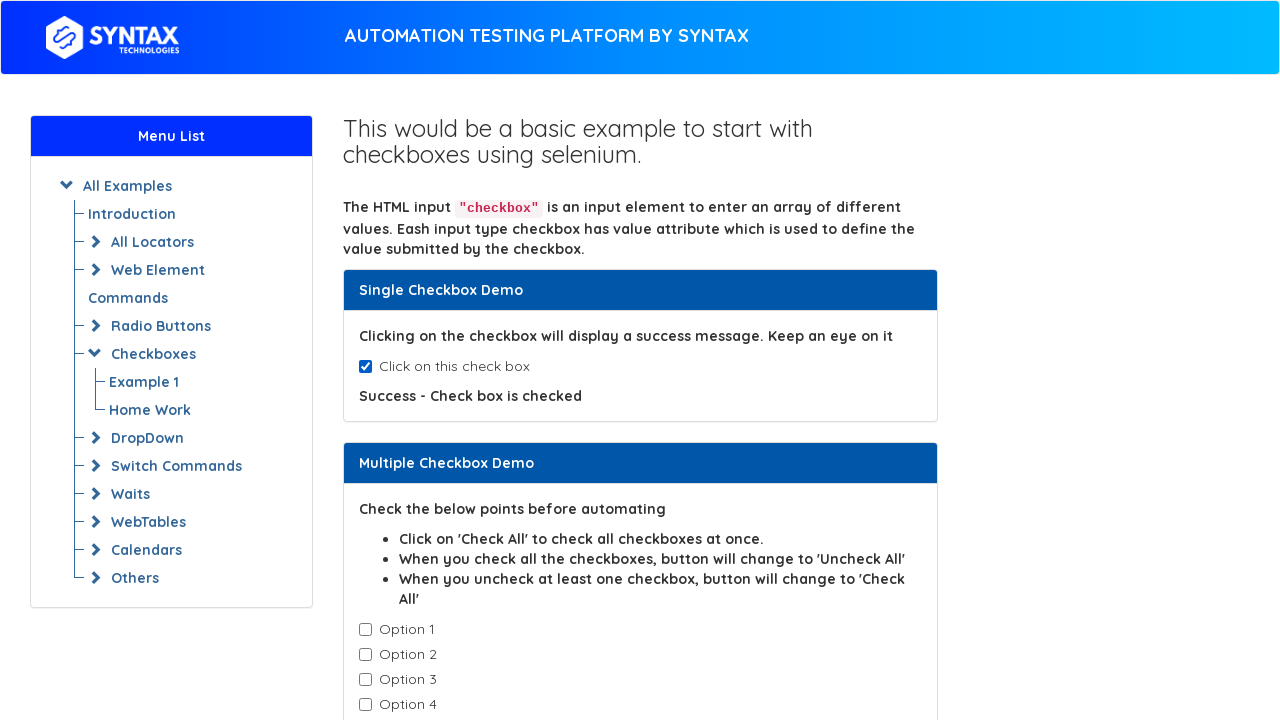